Navigates to a practice form page and verifies that form elements (first name input, sports checkbox, submit button) are present and in expected states (enabled, visible, etc.)

Starting URL: https://demoqa.com/automation-practice-form

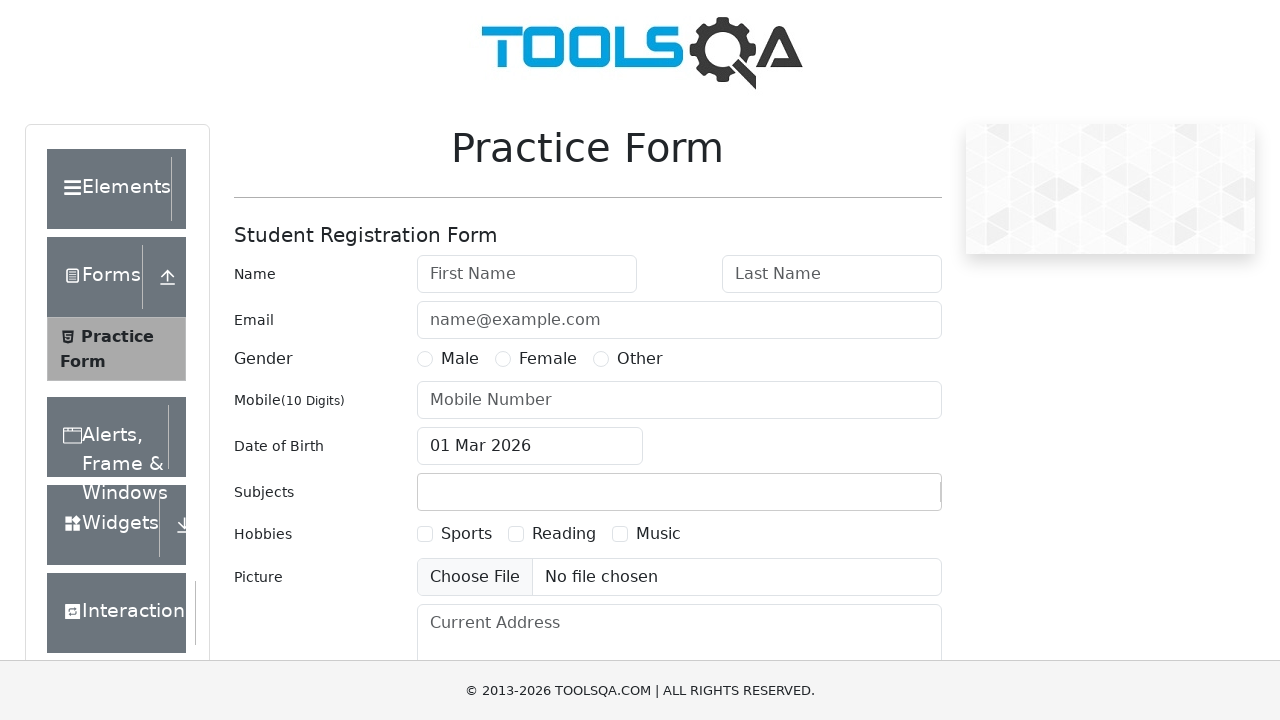

Navigated to automation practice form page
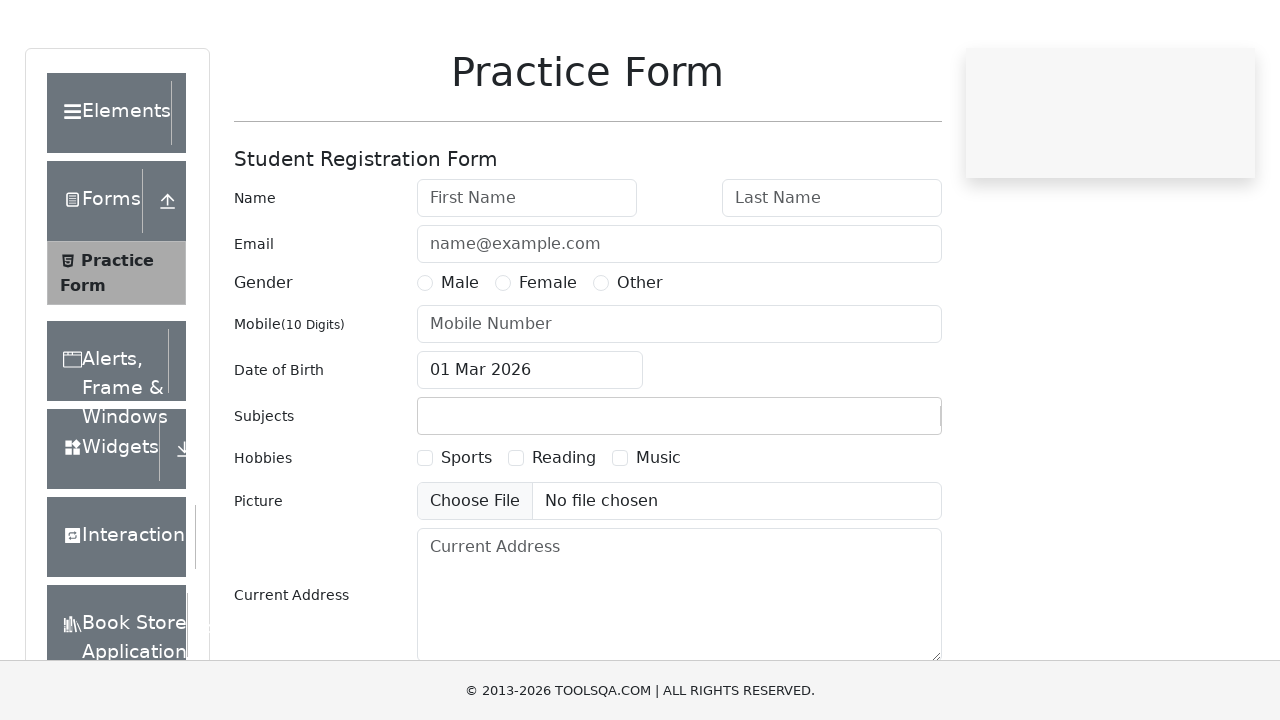

Located first name input field
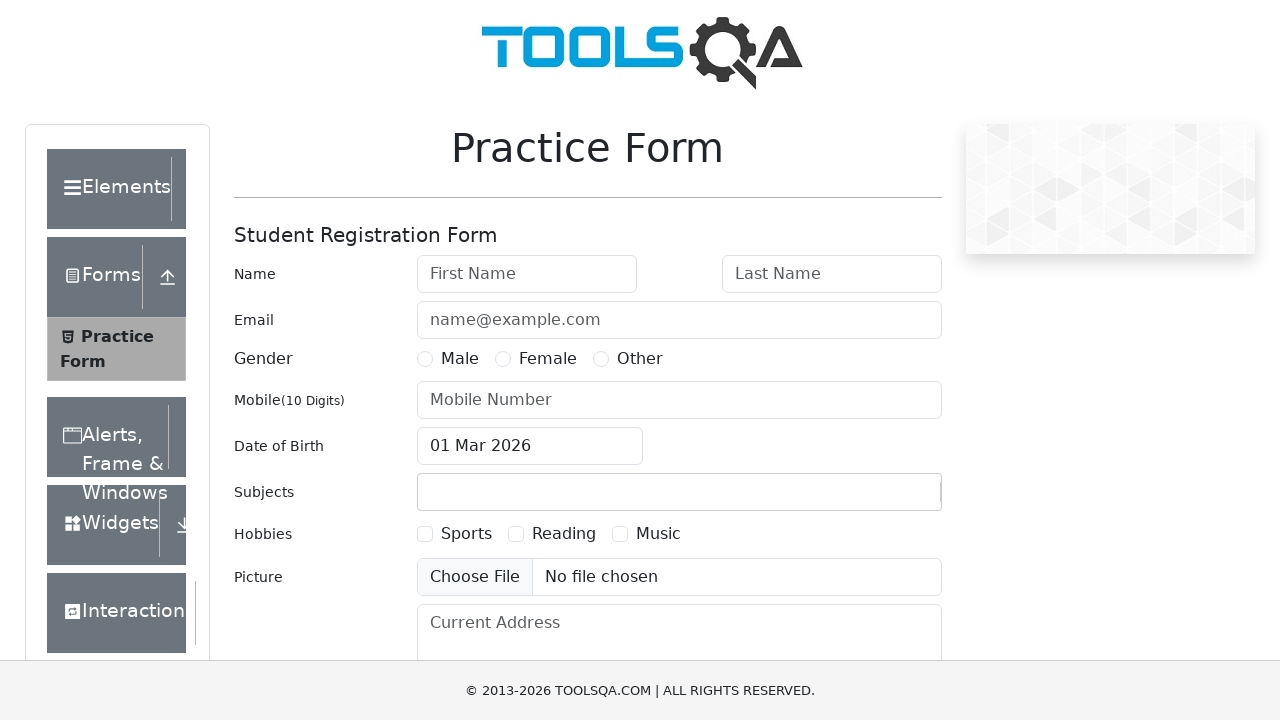

First name field became visible
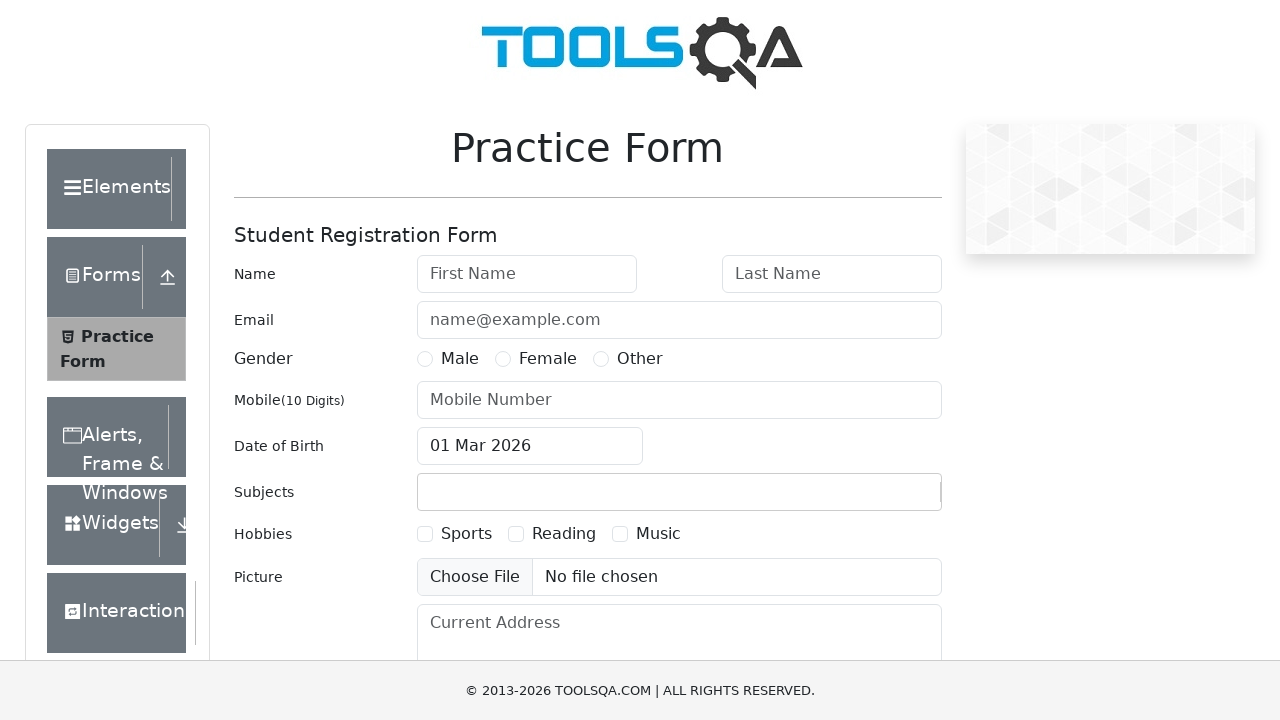

Verified first name field is enabled
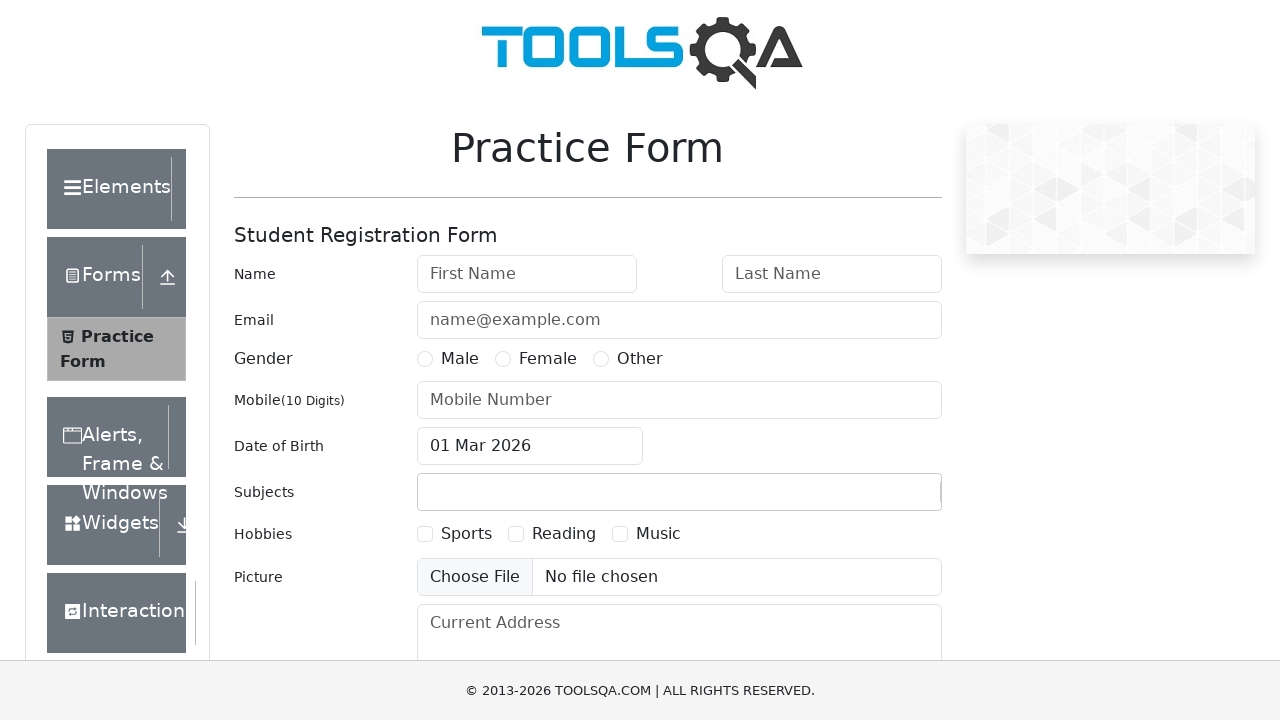

Verified first name field is editable
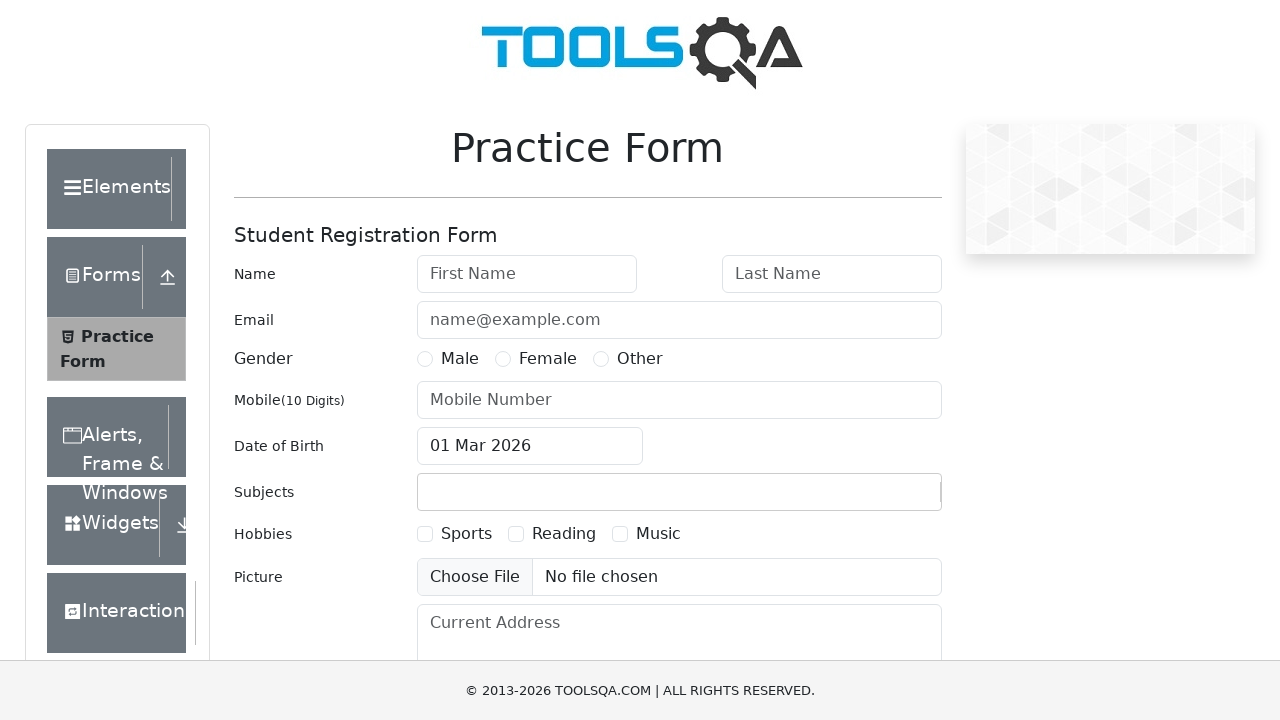

Located sports checkbox element
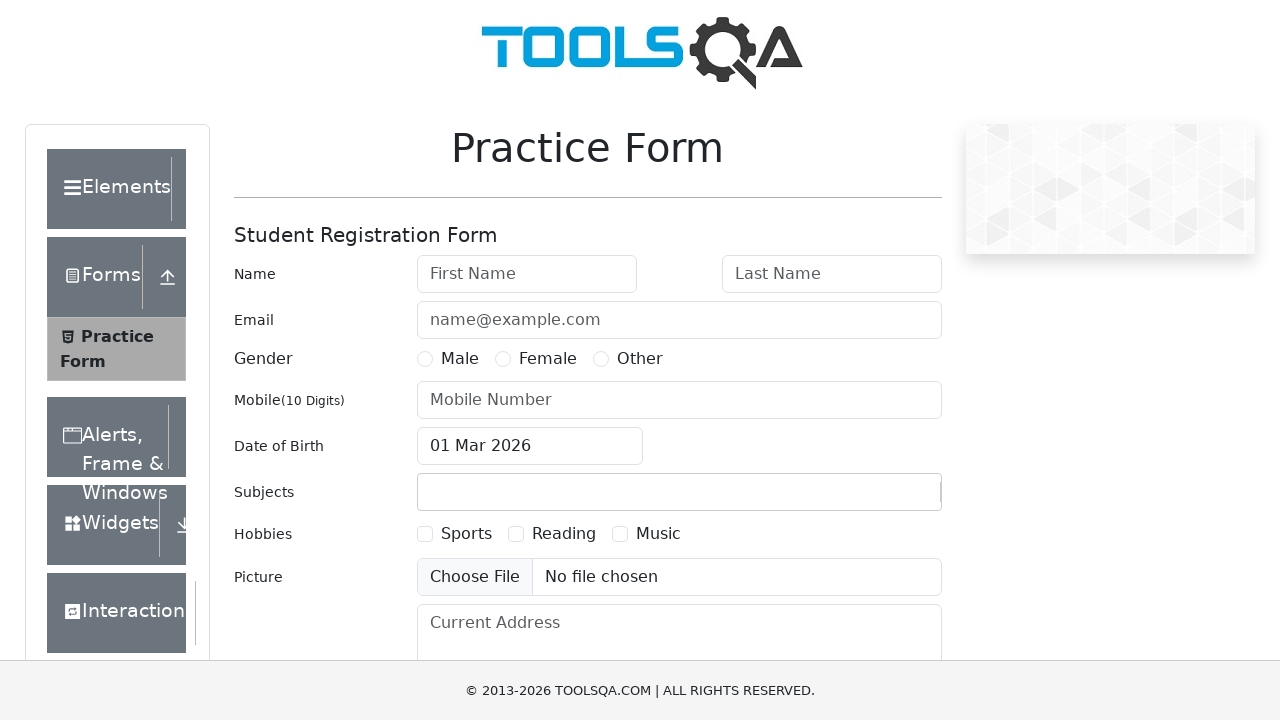

Sports checkbox element attached to DOM
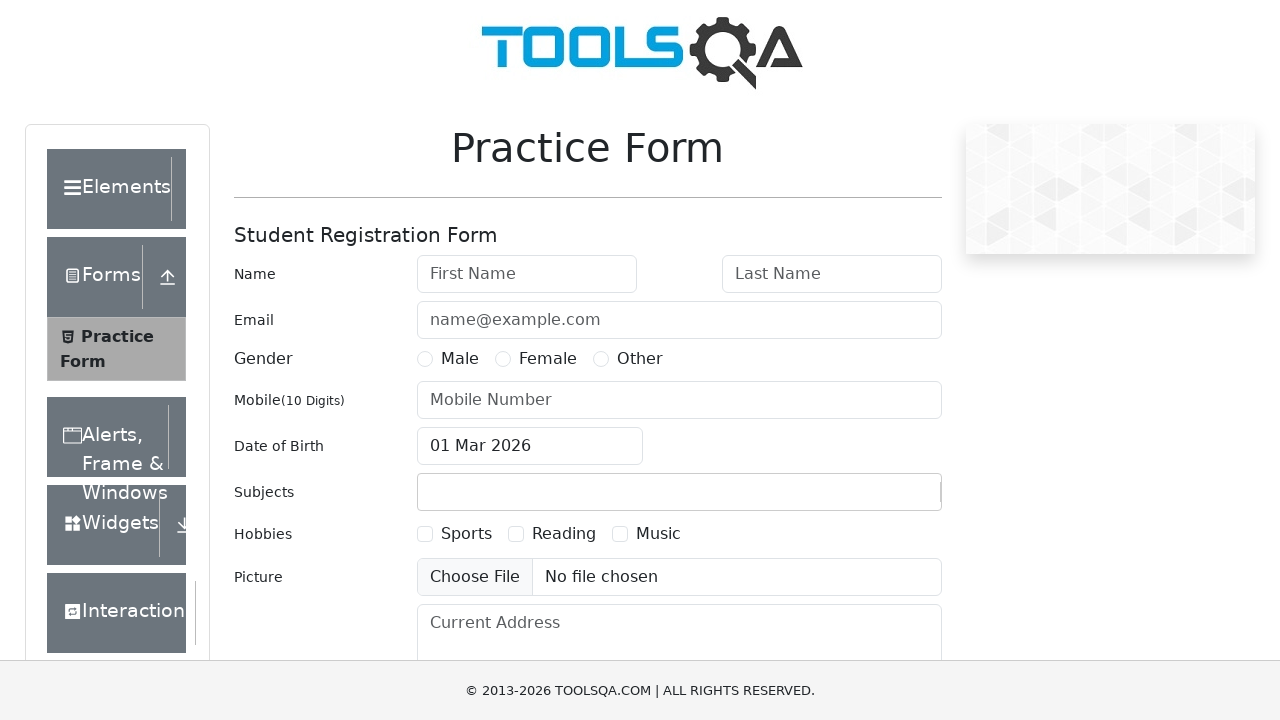

Verified sports checkbox is not checked by default
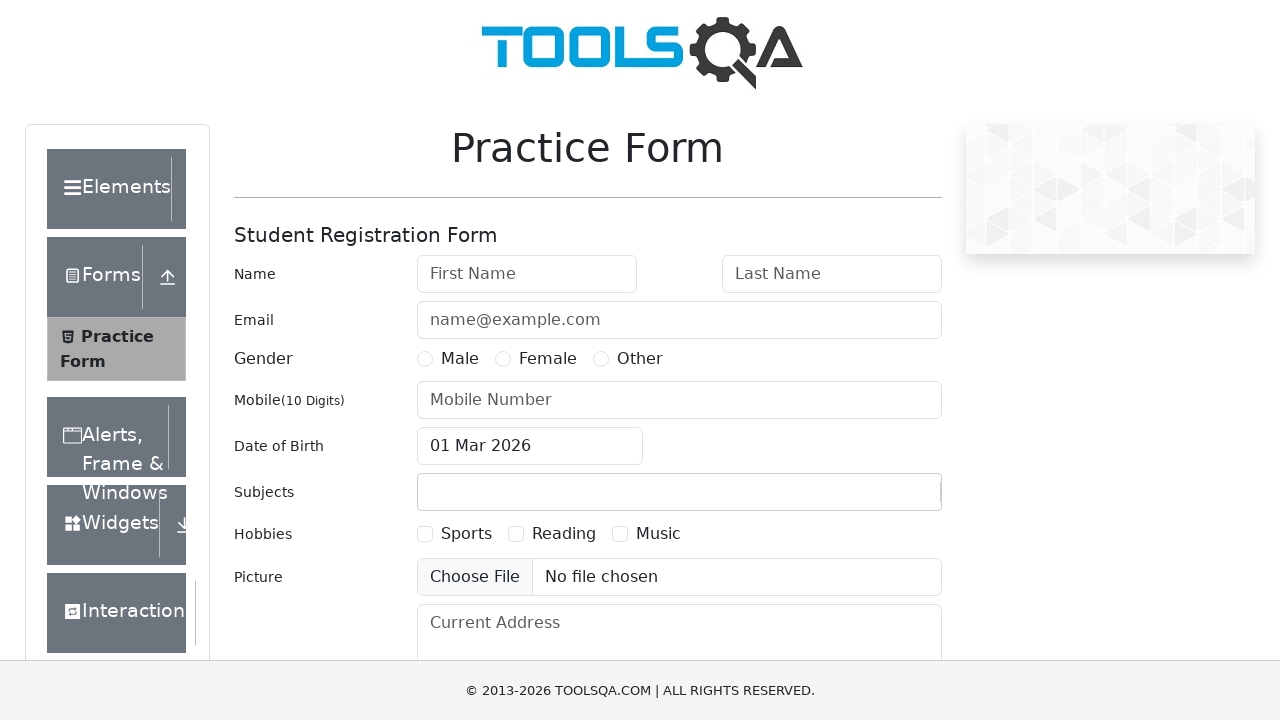

Located submit button element
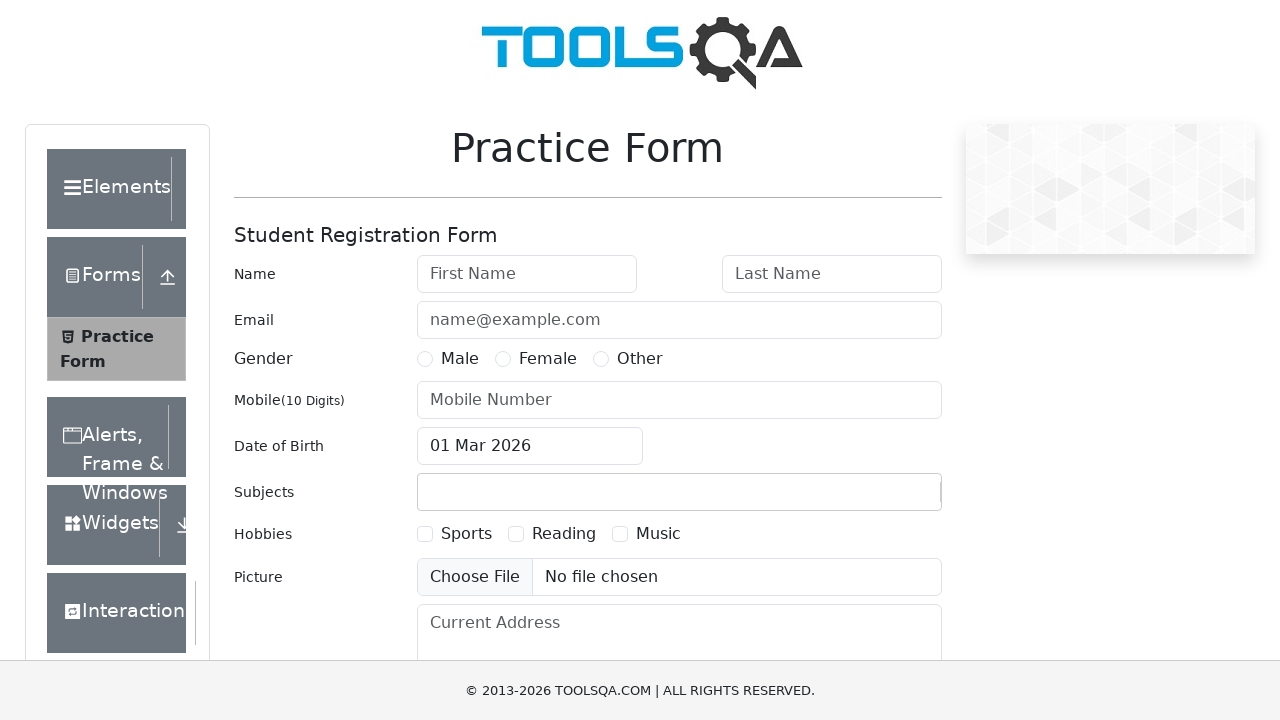

Submit button became visible
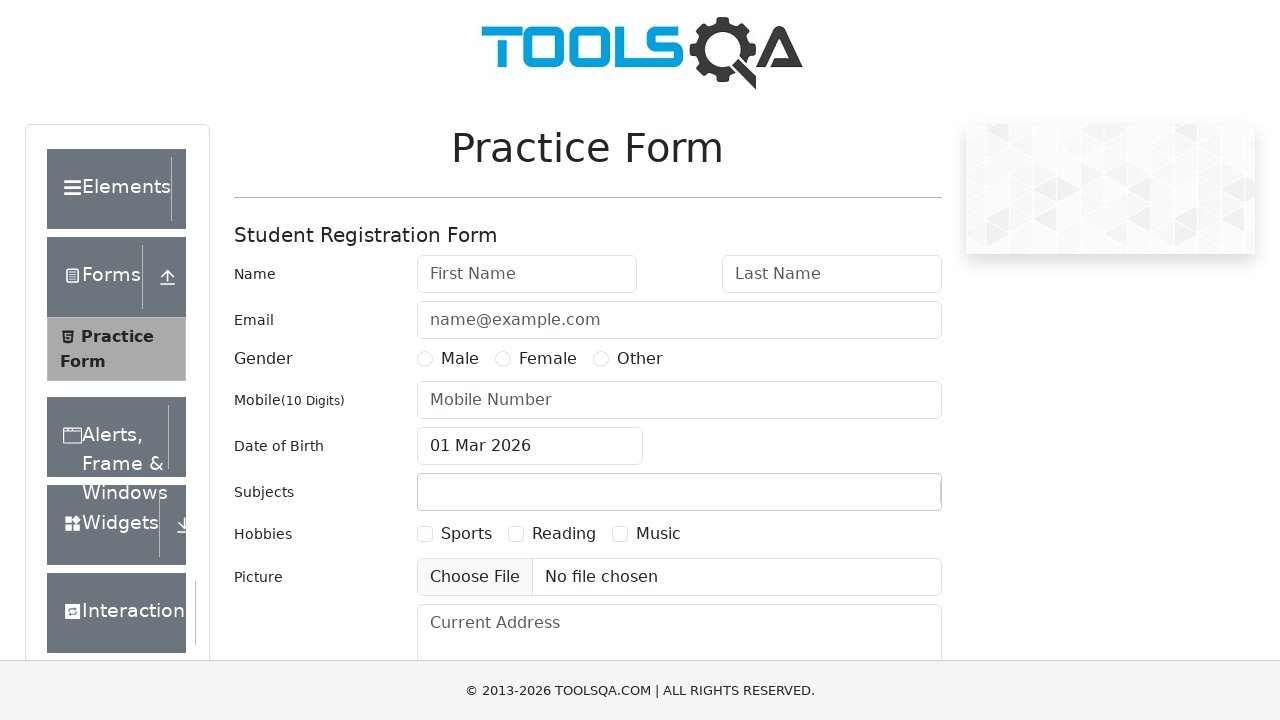

Verified submit button is visible
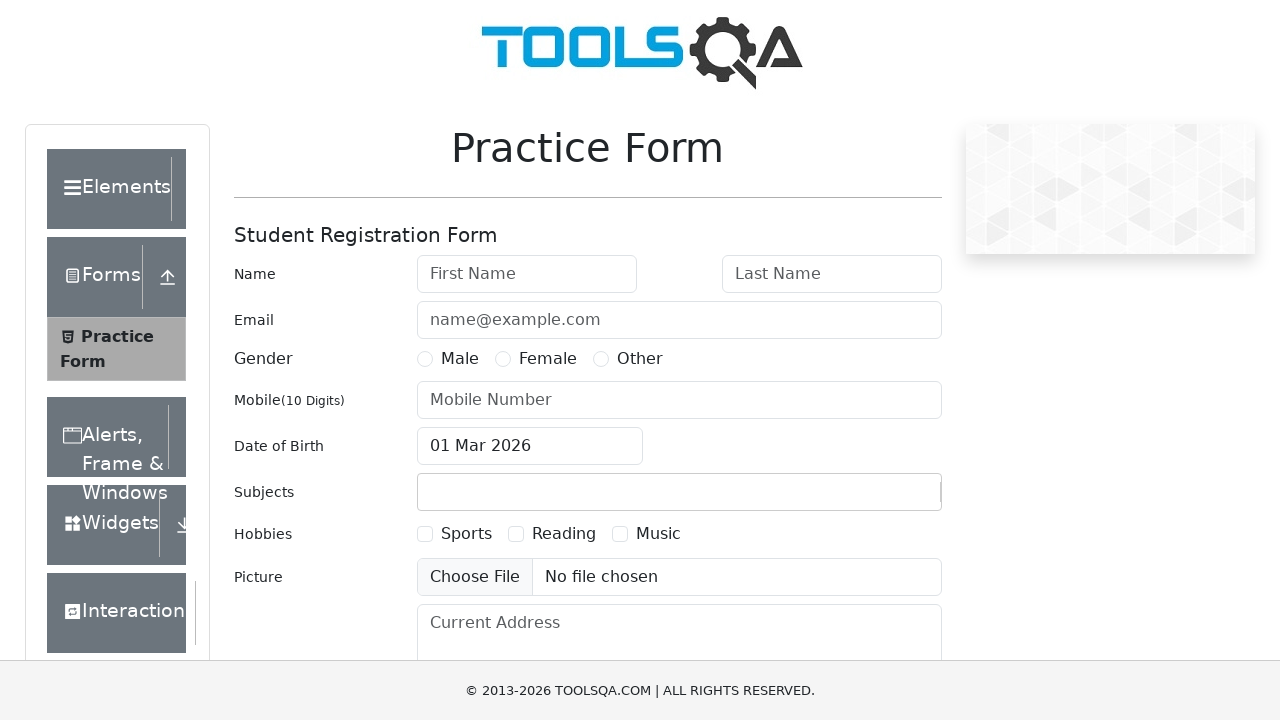

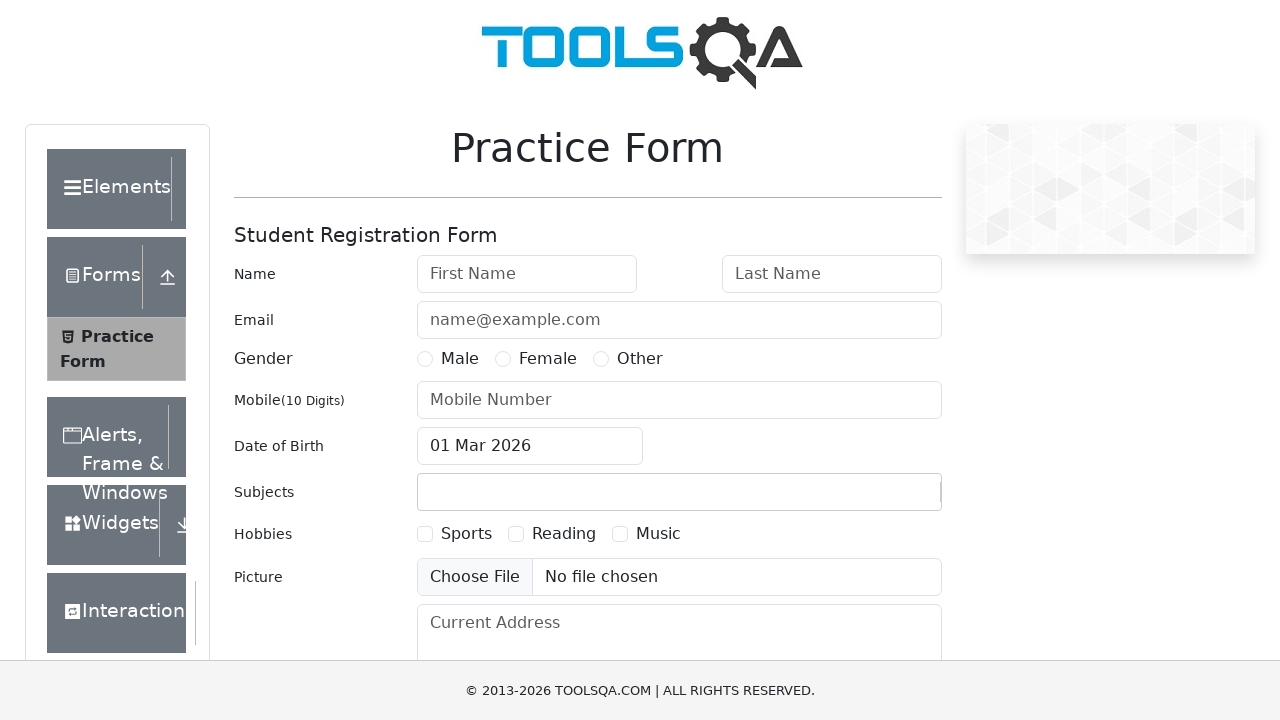